Tests basic browser navigation by visiting qspiders.com, navigating back, then visiting jspiders.com, and verifying page title and URL are accessible.

Starting URL: https://www.qspiders.com/

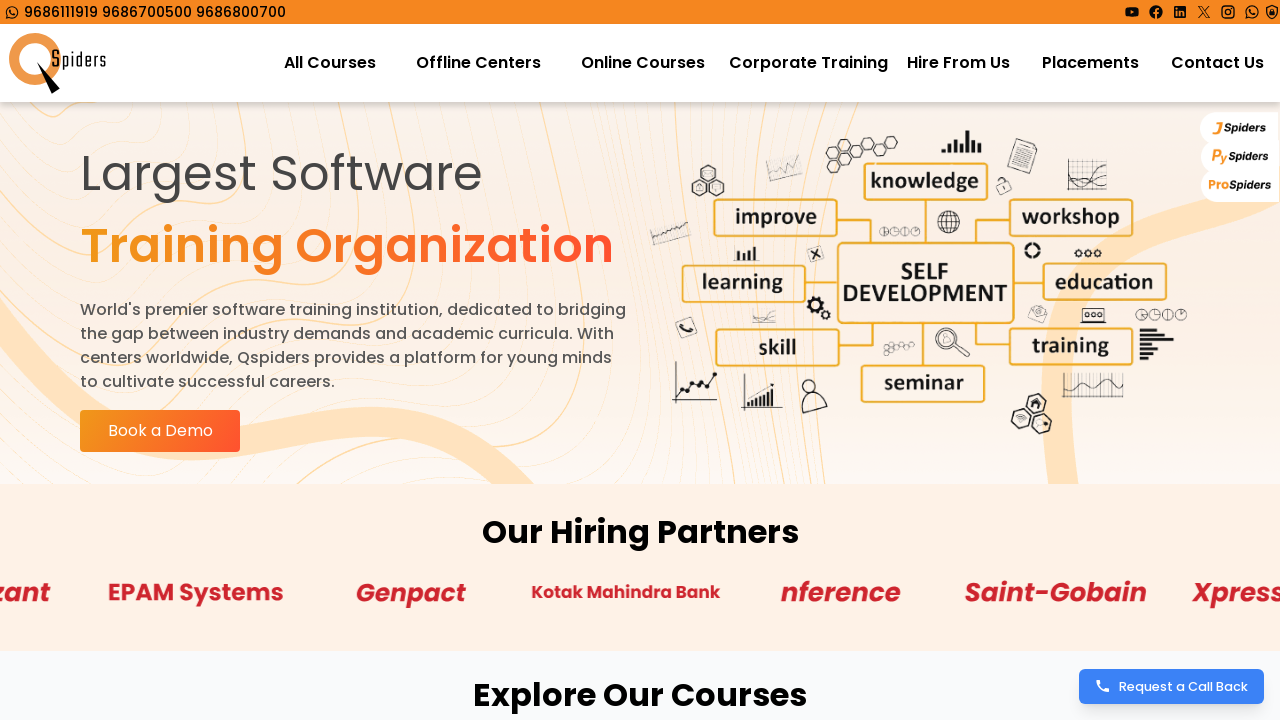

Navigated back from qspiders.com
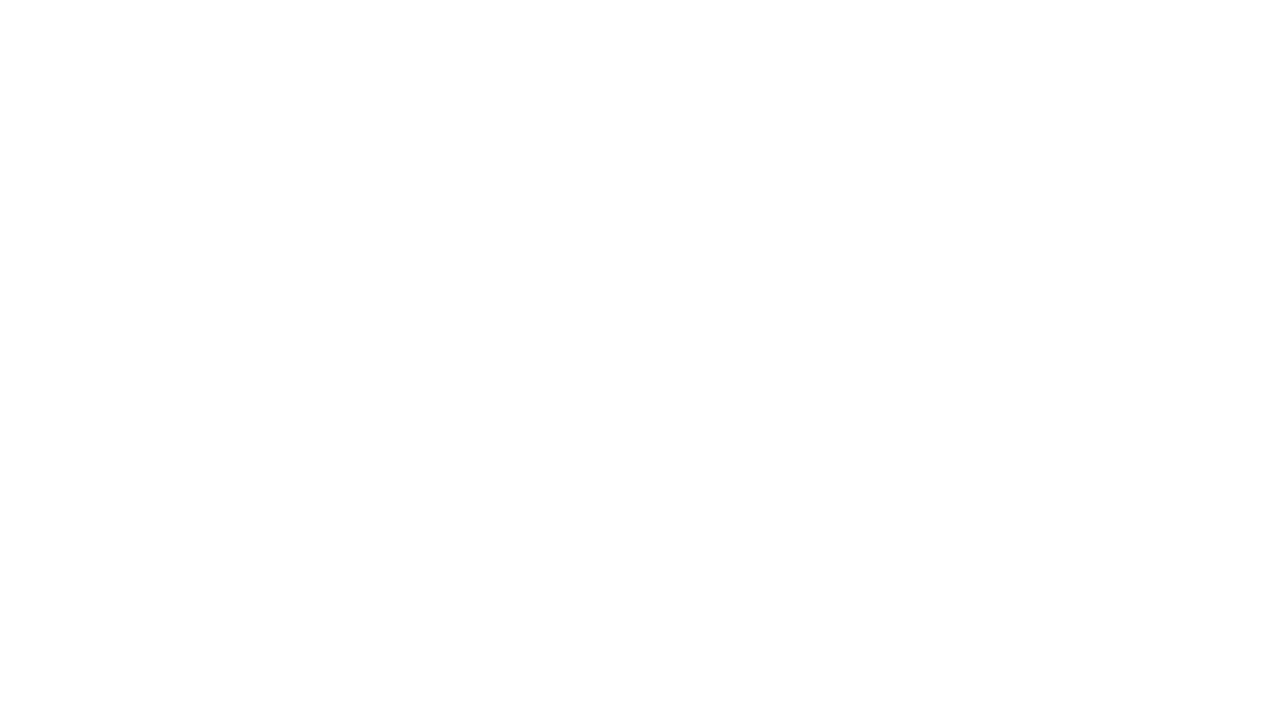

Navigated to jspiders.com
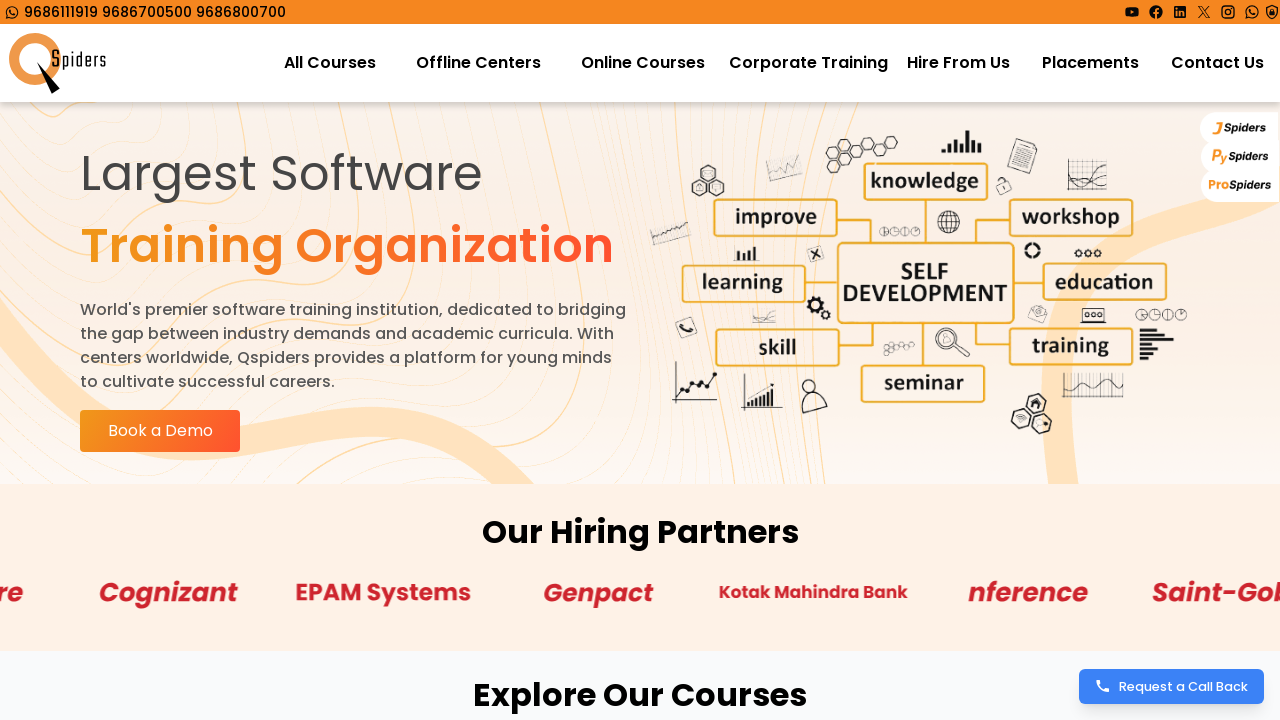

Page loaded with domcontentloaded state
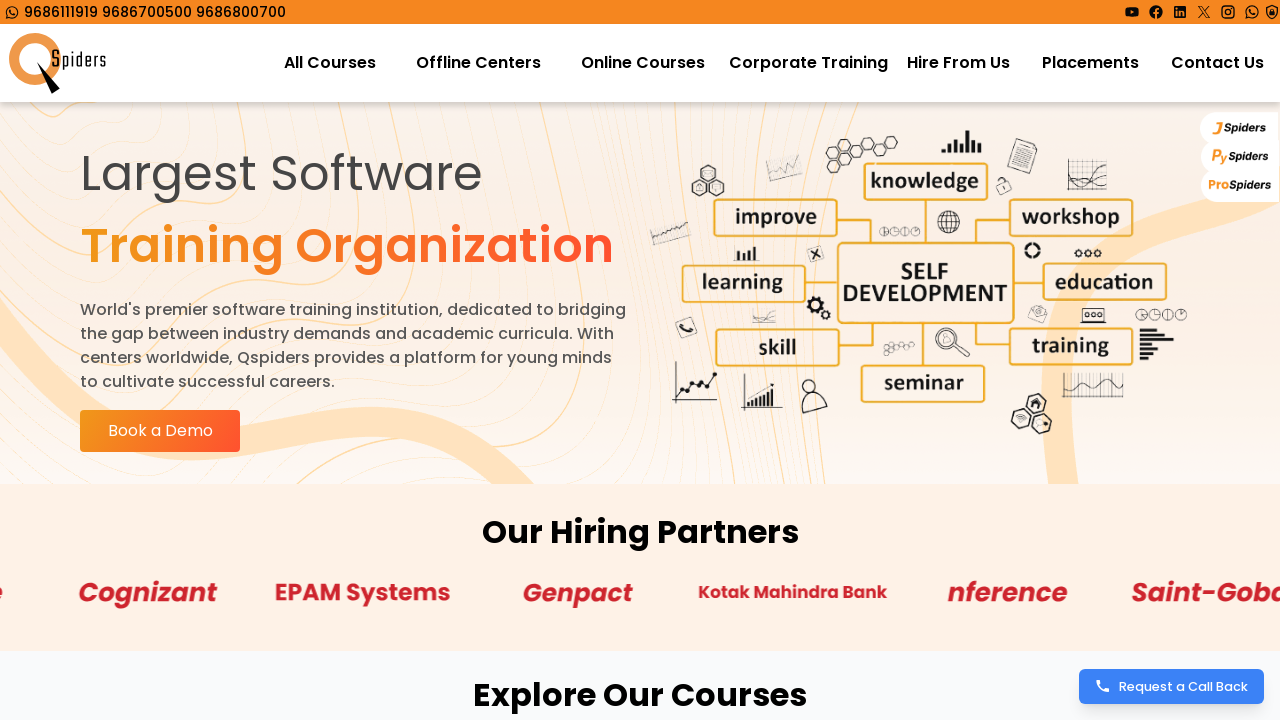

Retrieved page title: QSpiders | Empowering IT & Software Careers with Comprehensive Courses
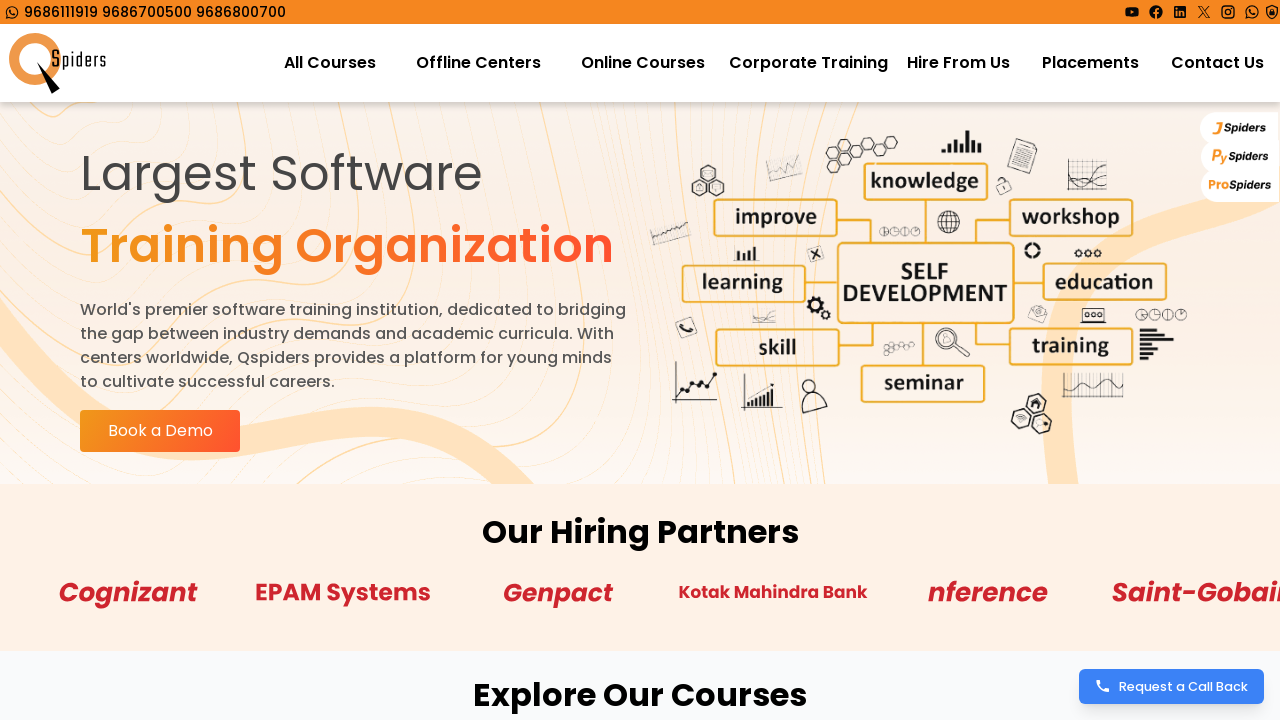

Retrieved current URL: https://jspiders.com/
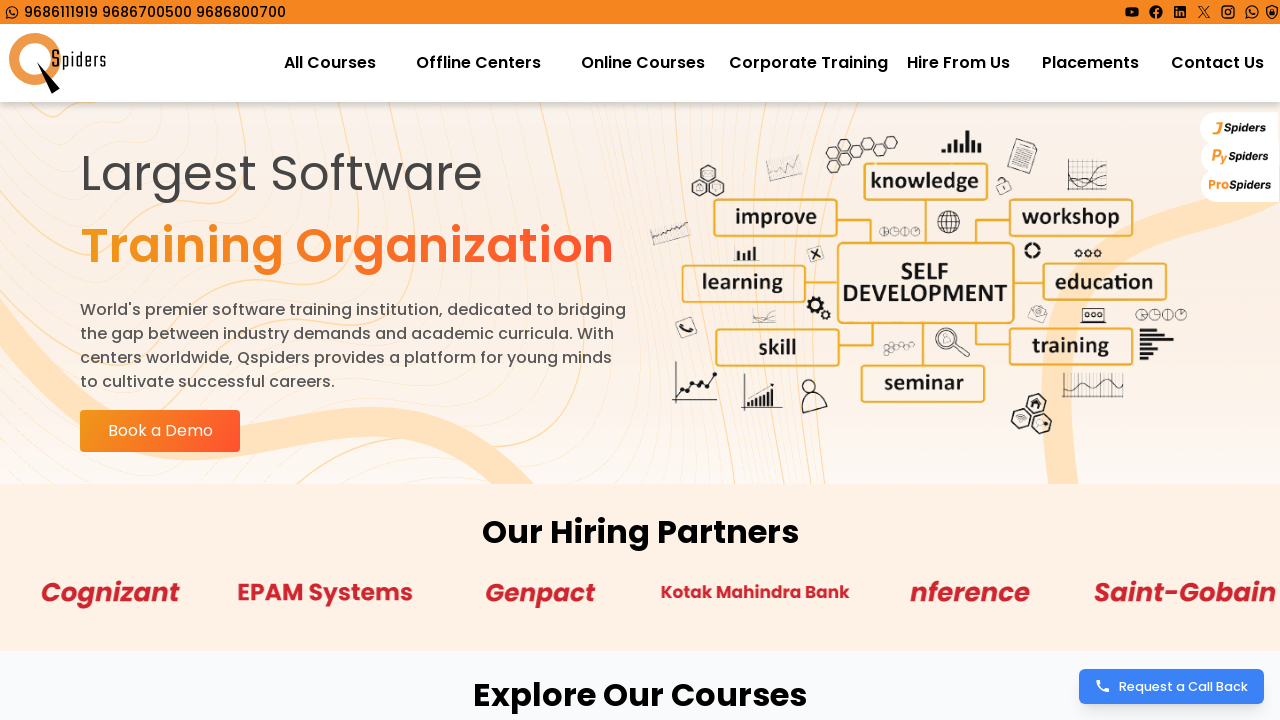

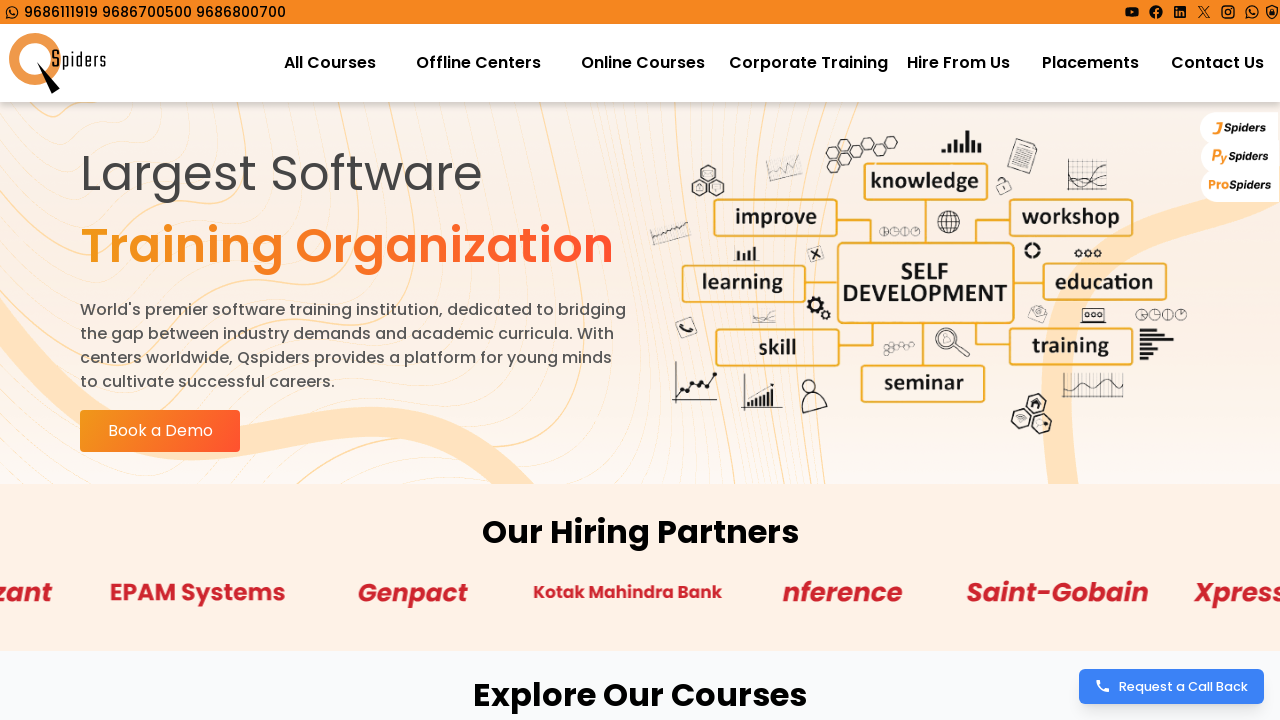